Tests TodoMVC React app by adding multiple tasks, deleting a task, marking a task as completed, and filtering to show only completed tasks.

Starting URL: https://todomvc.com/examples/react/dist/

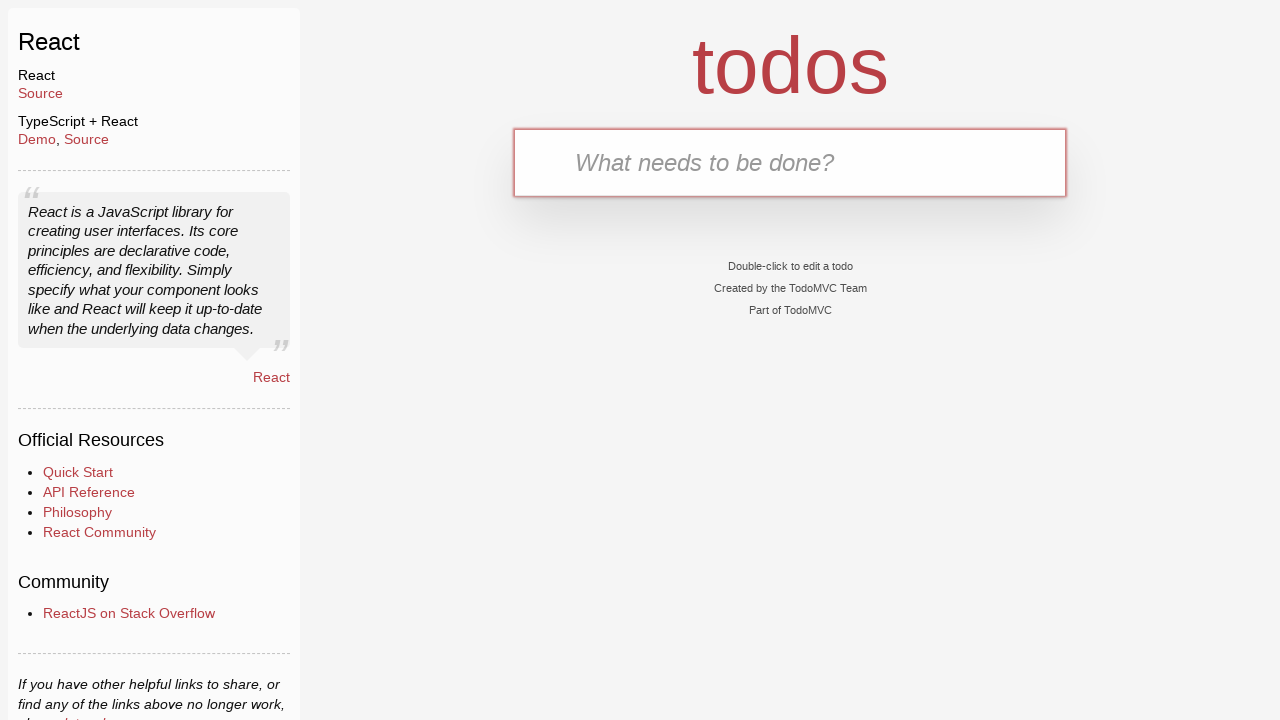

Filled task input with 'Happy Birthday' on .new-todo
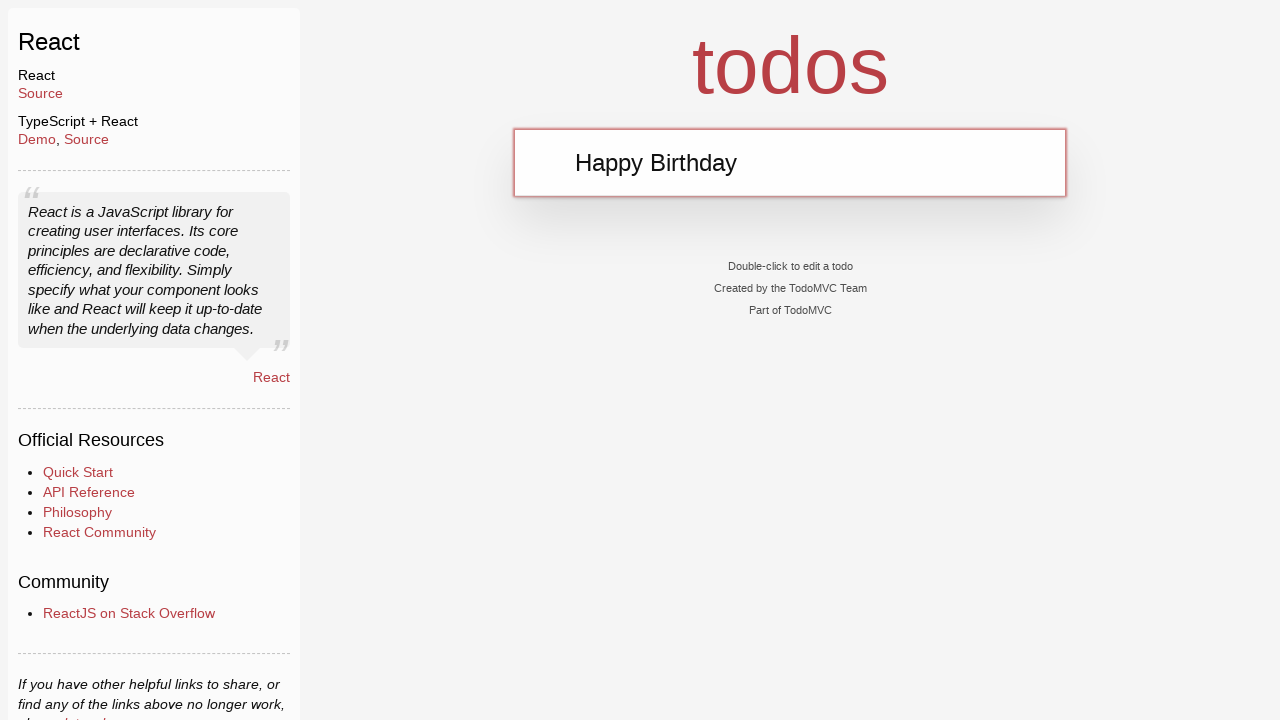

Filled task input with 'Learn JS today' on .new-todo
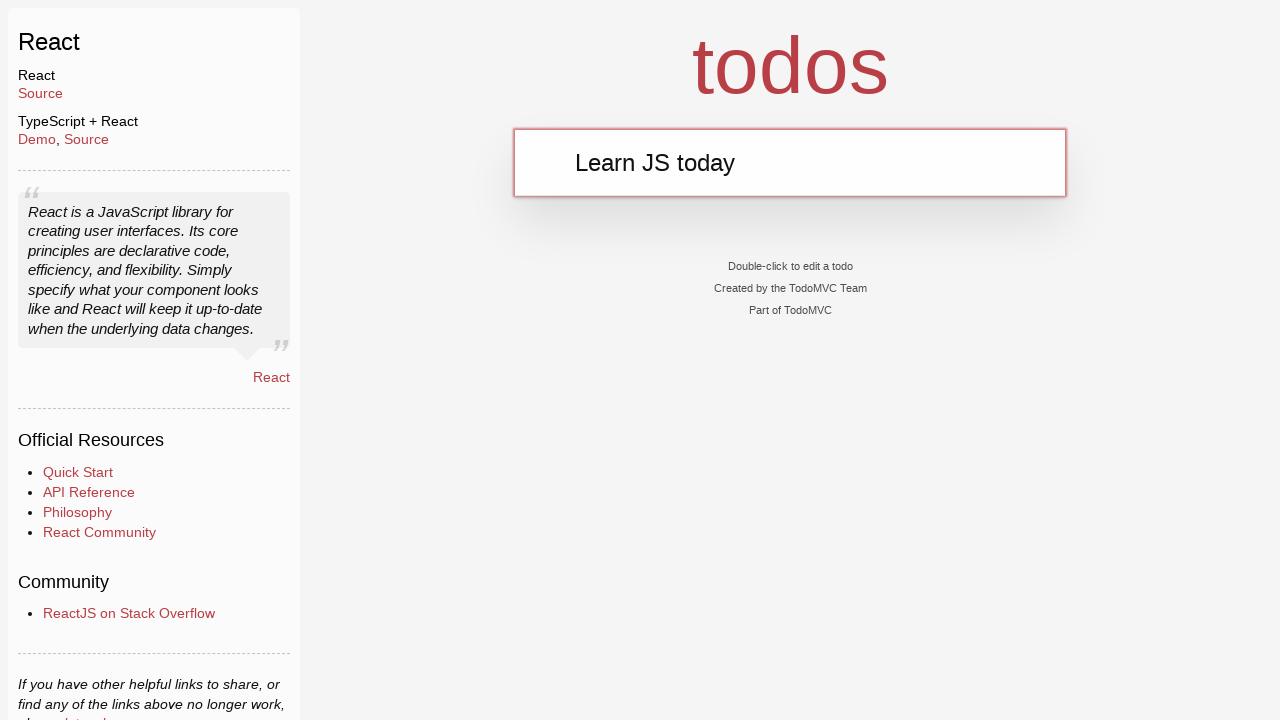

Pressed Enter to create 'Learn JS today' task on .new-todo
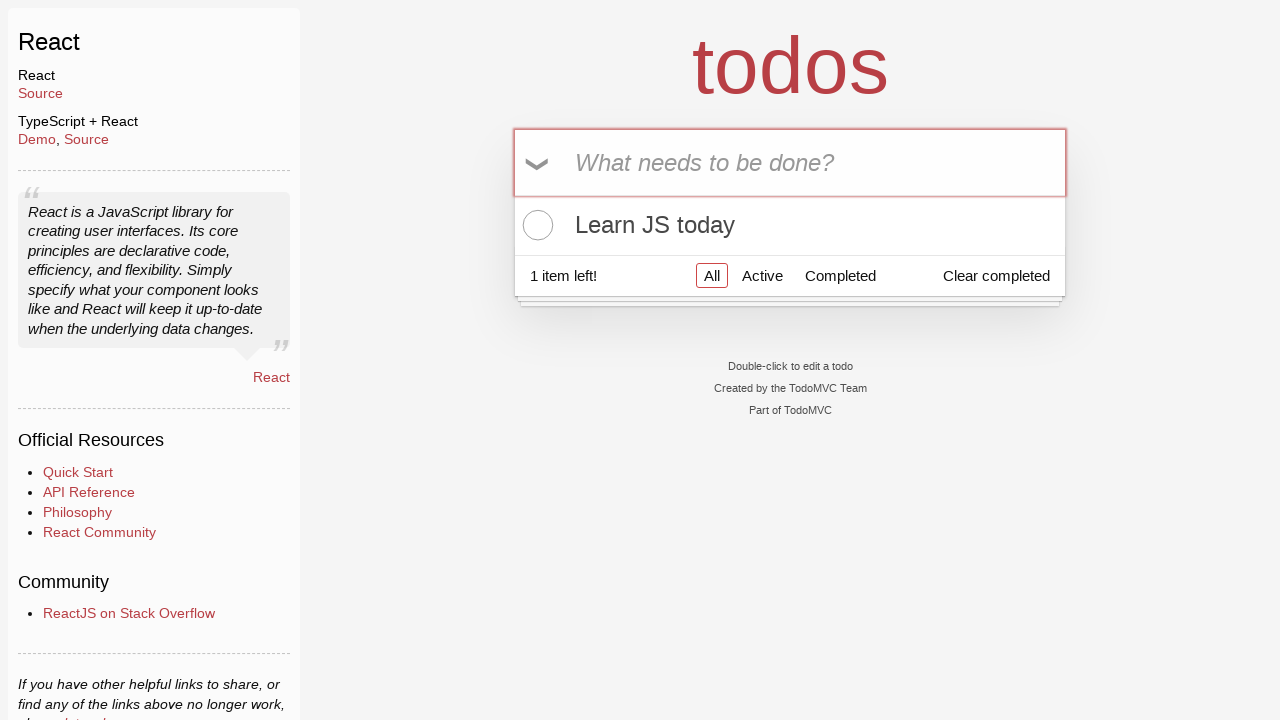

Filled task input with 'Learn Rust tomorrow' on .new-todo
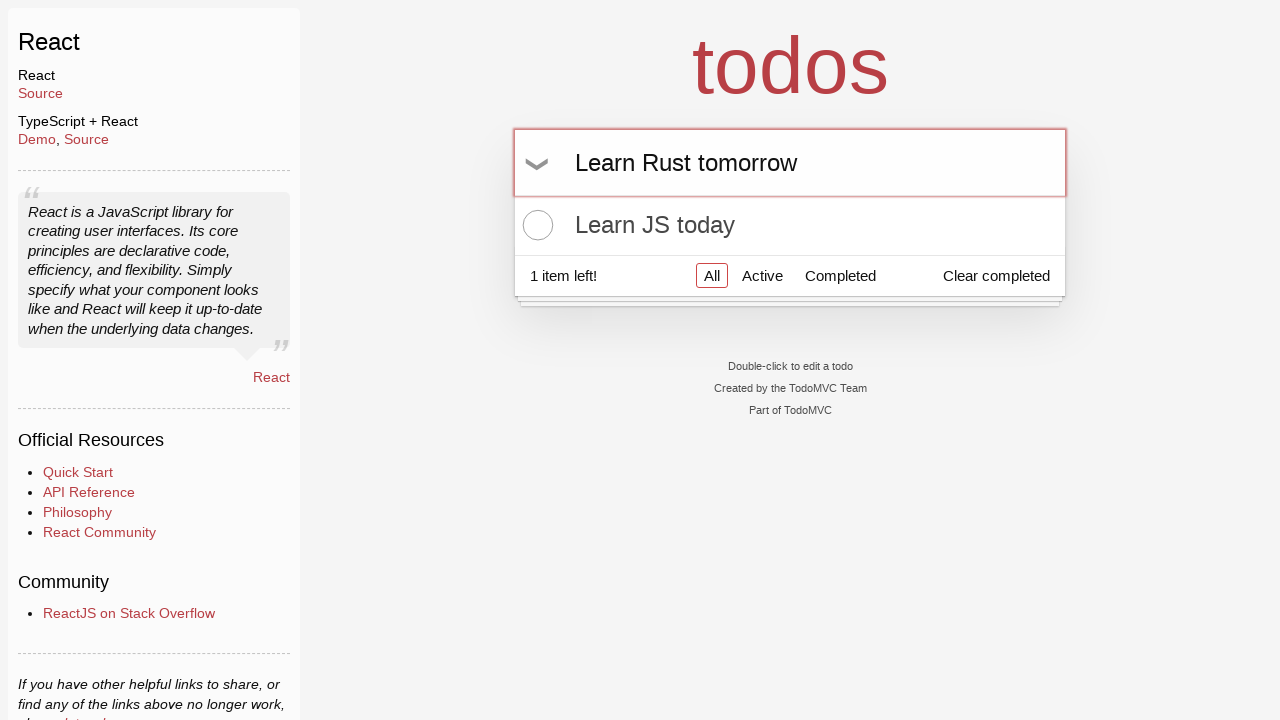

Pressed Enter to create 'Learn Rust tomorrow' task on .new-todo
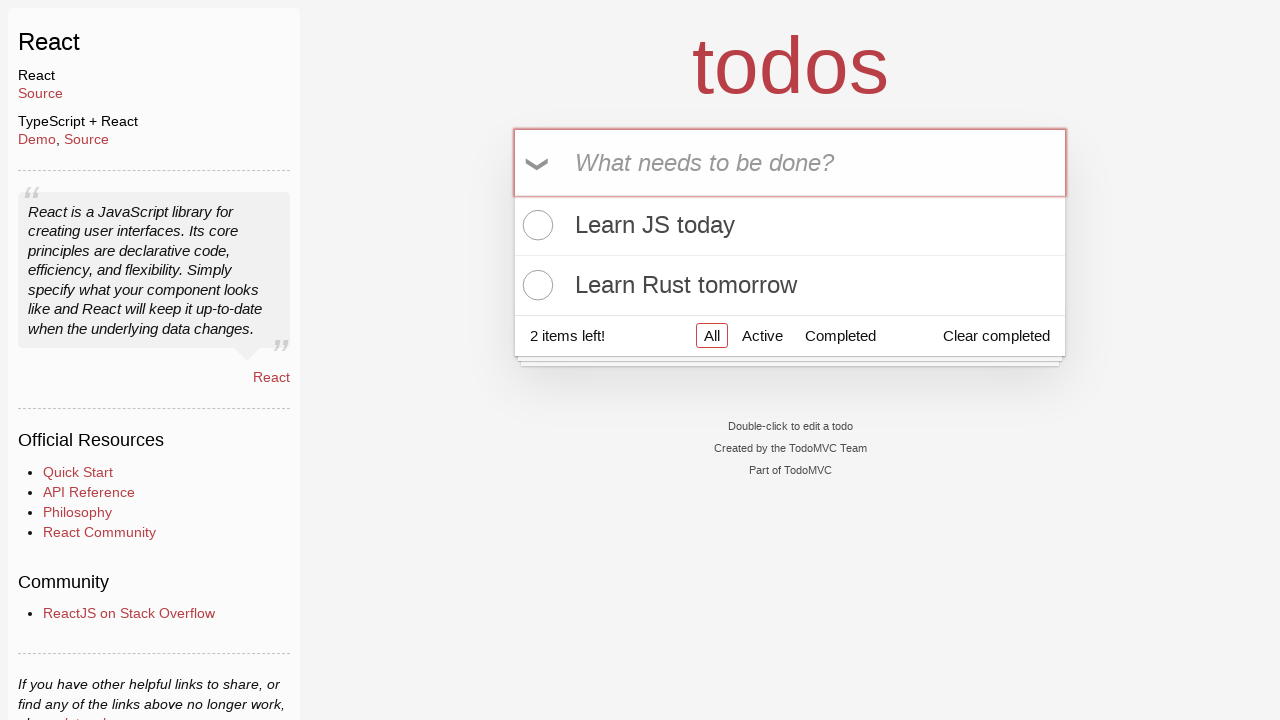

Filled task input with 'Learning AI the day after tomorrow' on .new-todo
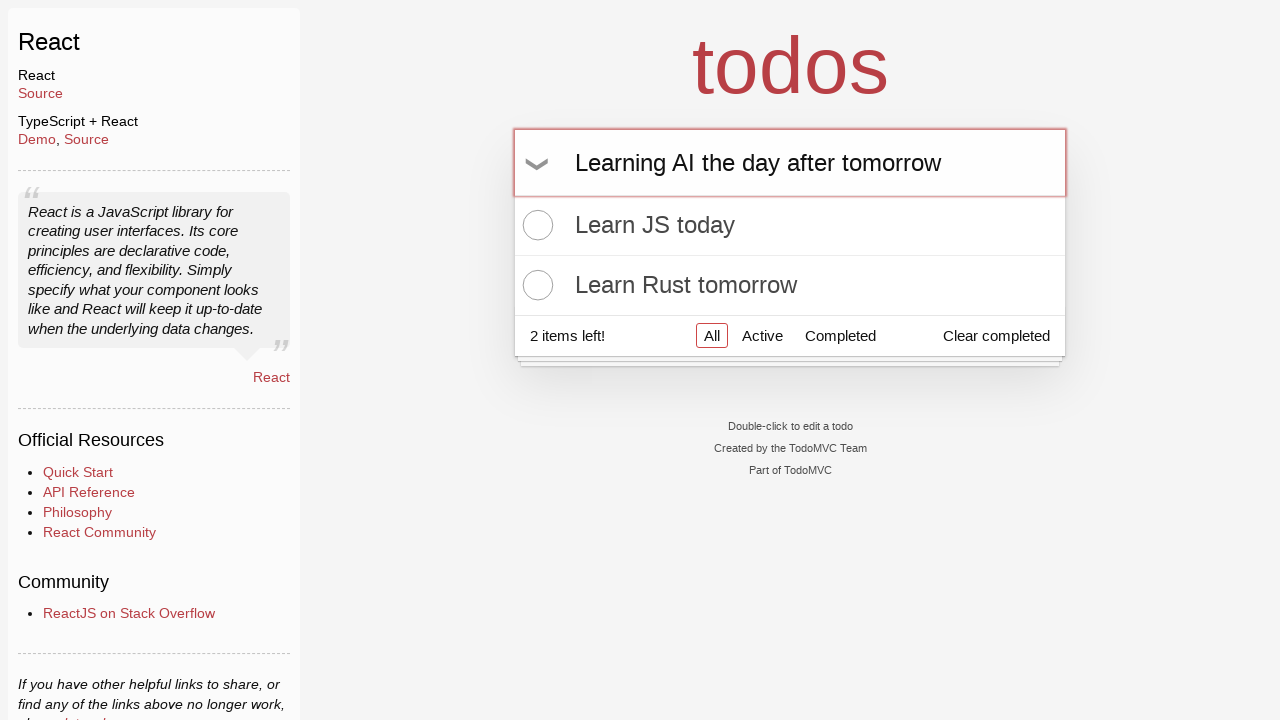

Pressed Enter to create 'Learning AI the day after tomorrow' task on .new-todo
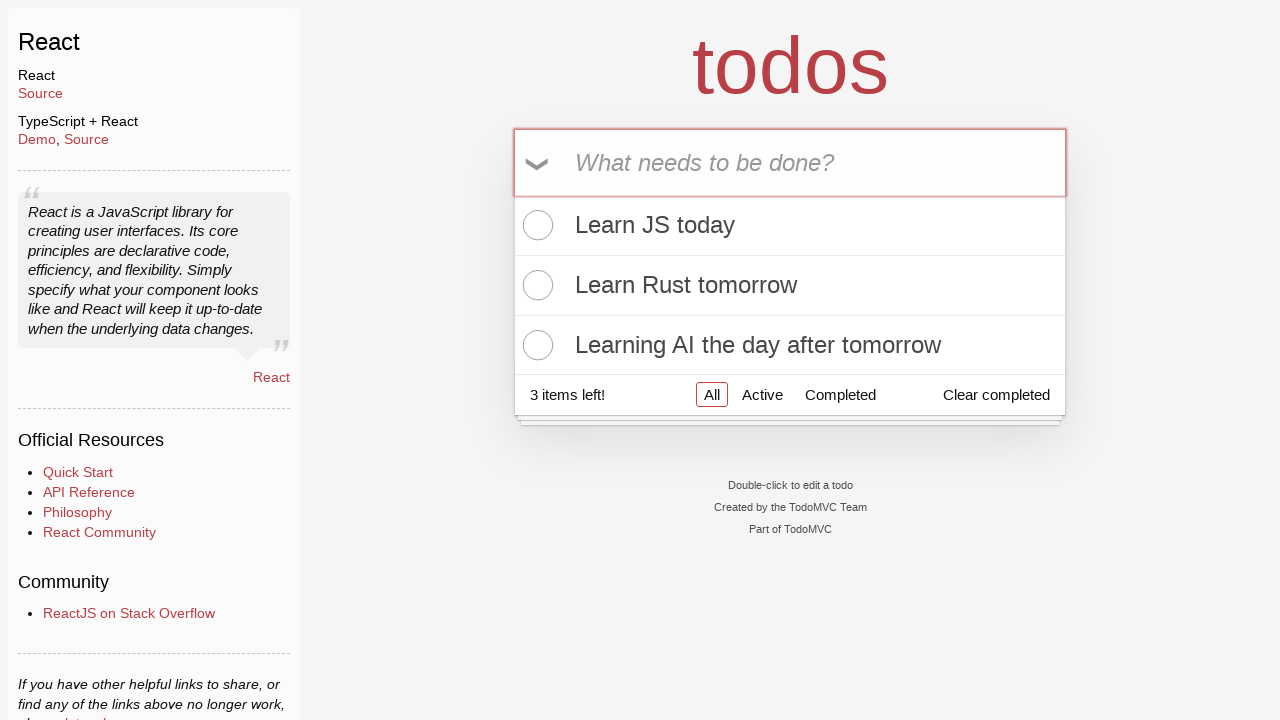

Waited for task list to appear
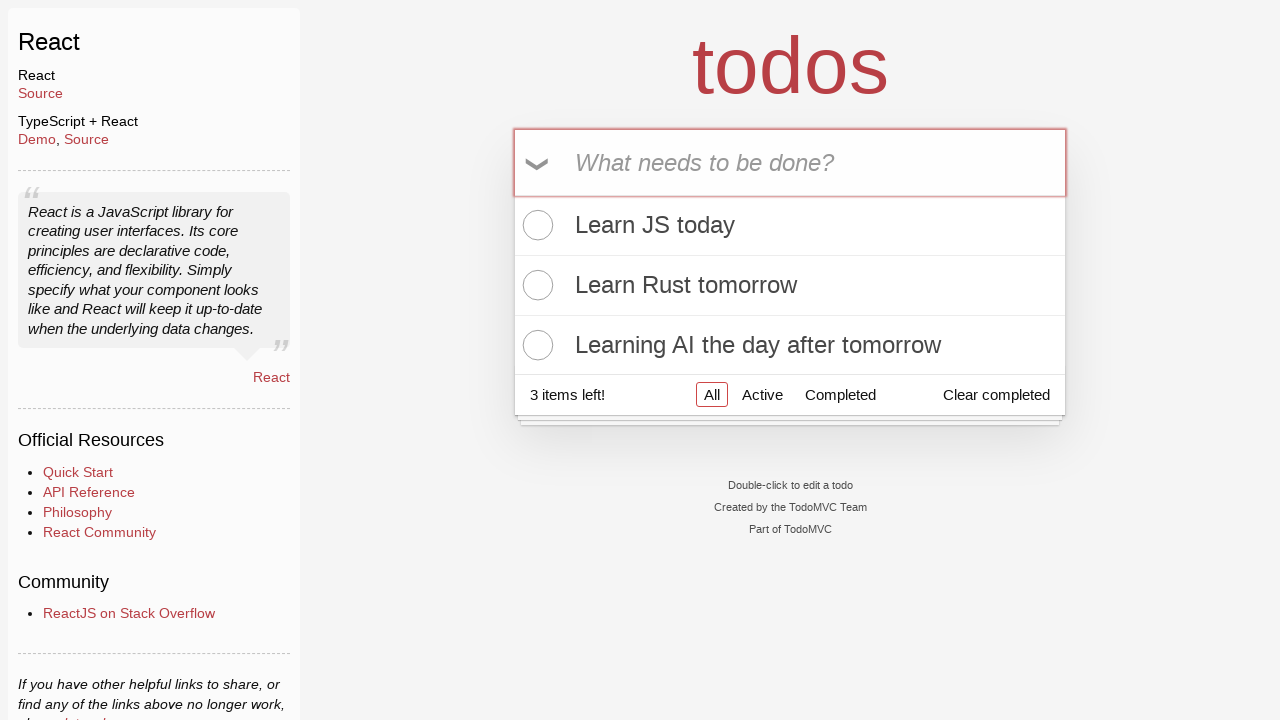

Hovered over second task in list at (790, 286) on .todo-list li:nth-child(2)
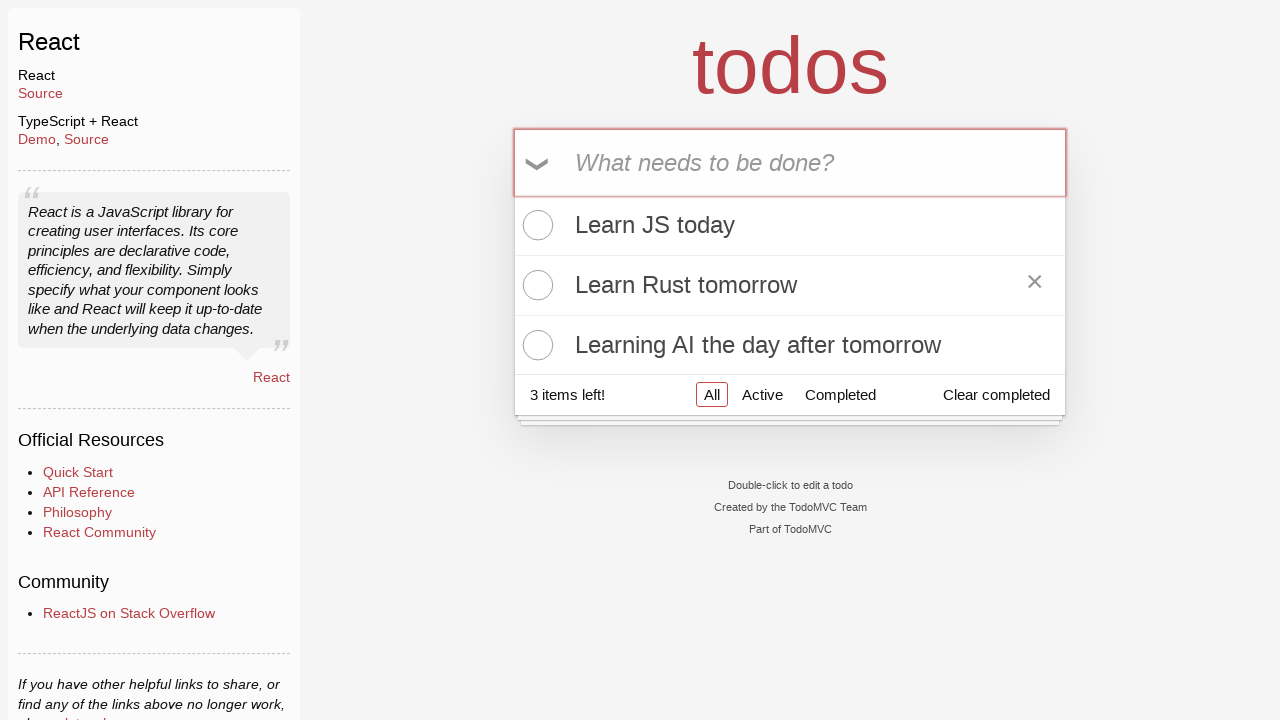

Clicked delete button on second task at (1035, 285) on .todo-list li:nth-child(2) .destroy
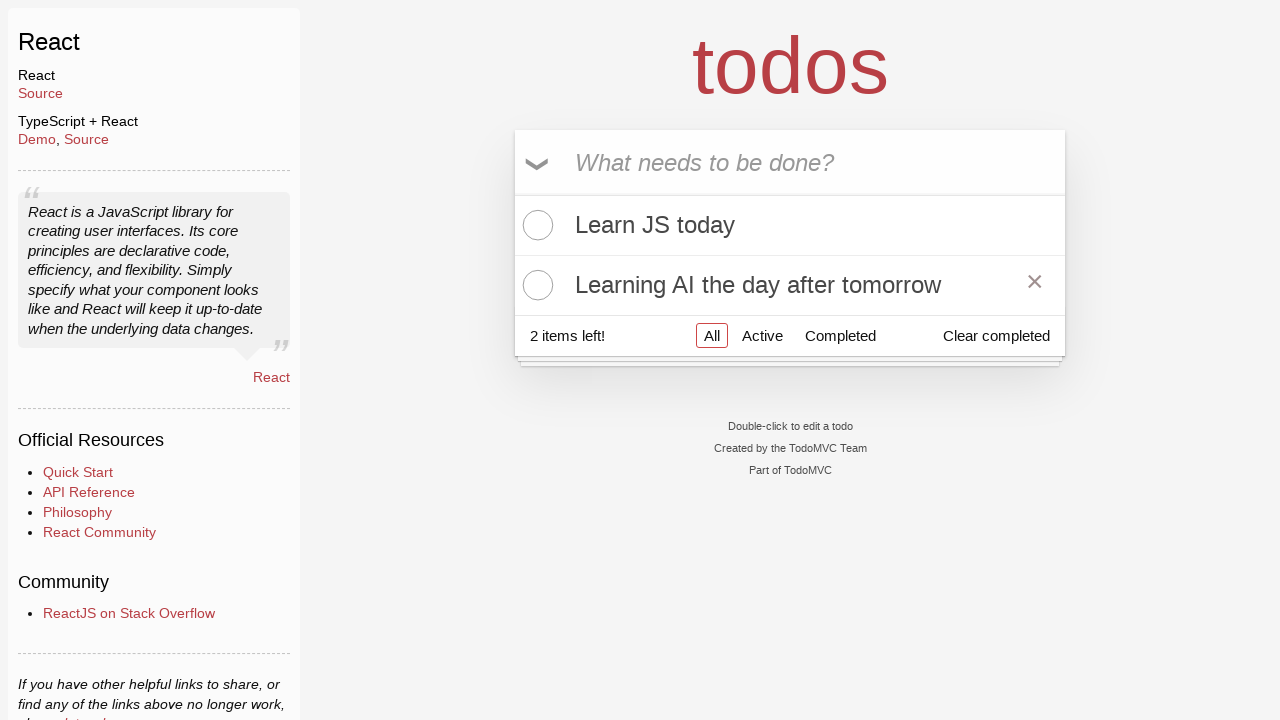

Clicked checkbox to mark second task as completed at (535, 285) on .todo-list li:nth-child(2) .toggle
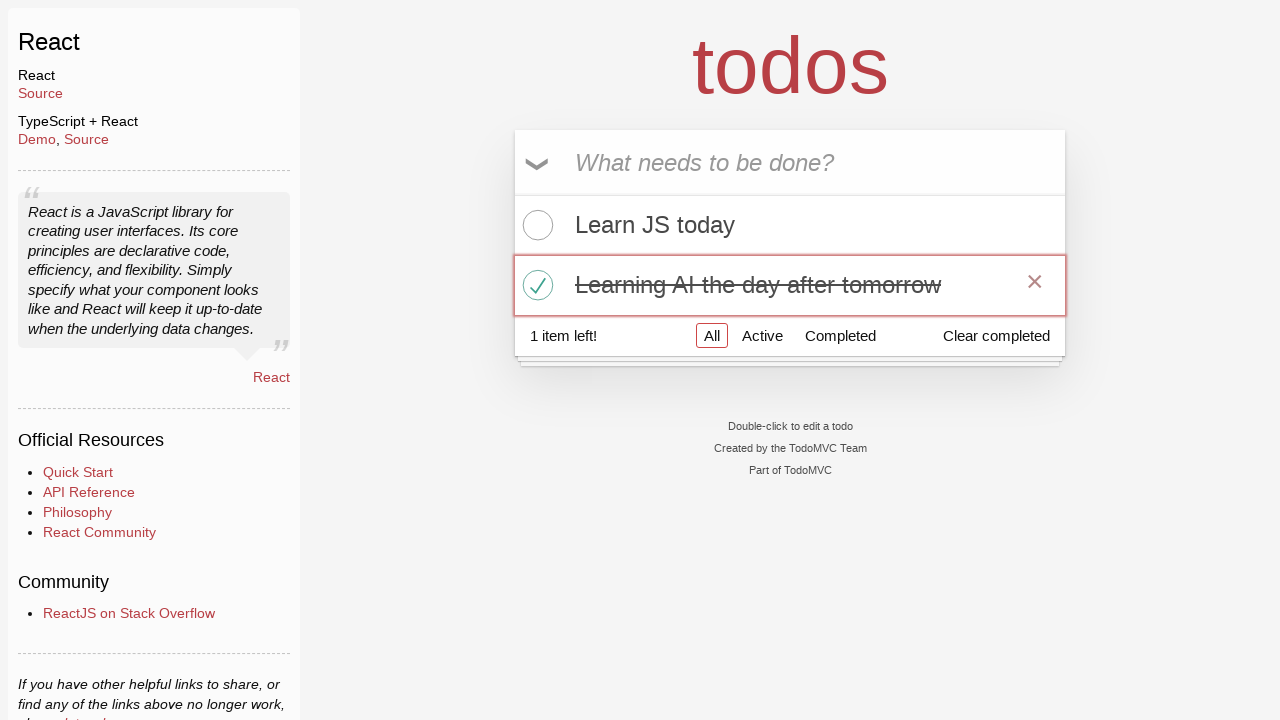

Clicked 'Completed' filter button to show only completed tasks at (840, 335) on a[href='#/completed']
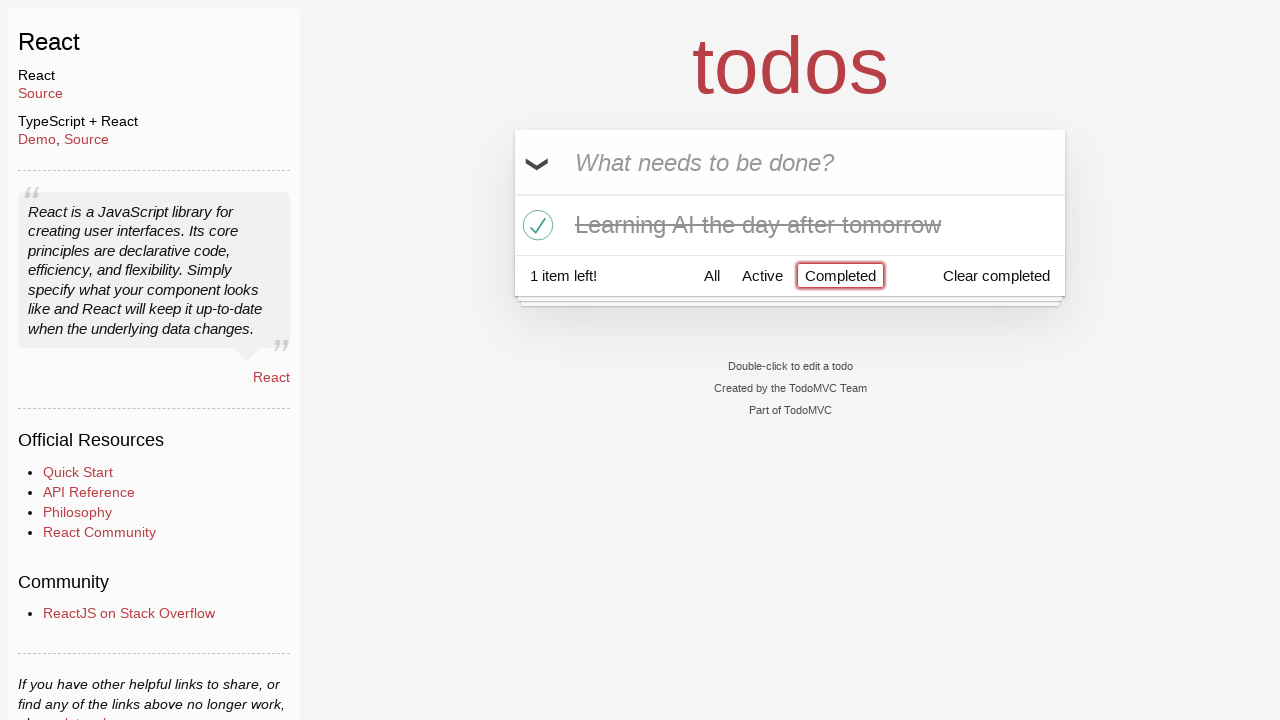

Waited for filtered task list to update
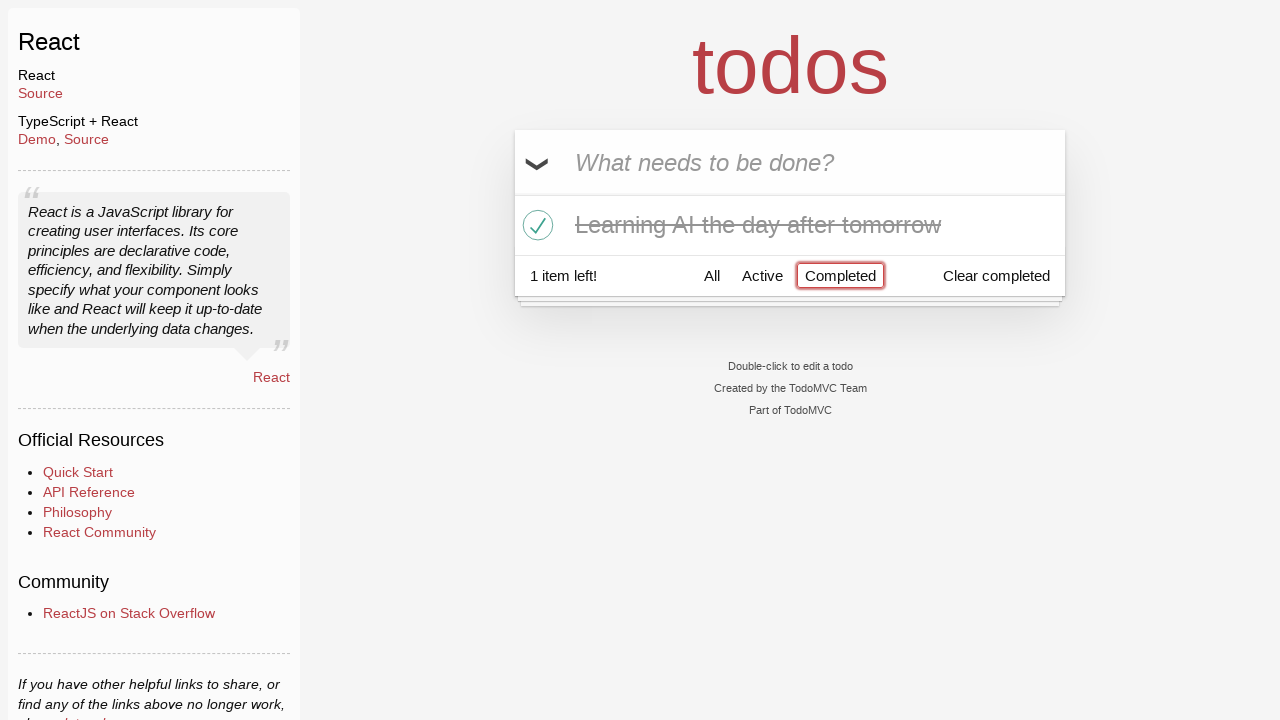

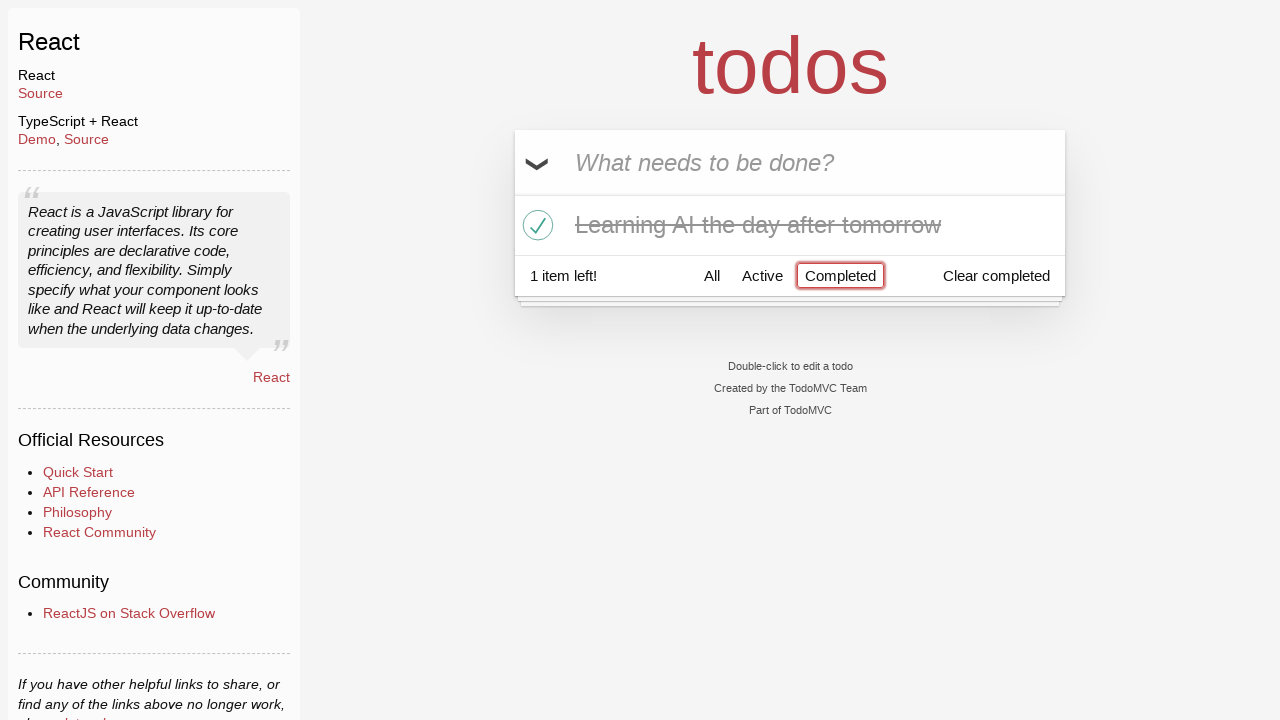